Tests iframe switching functionality on W3Schools TryIt editor by switching to an iframe, clicking a link inside it, switching back to the parent frame, and clicking the Run button.

Starting URL: https://www.w3schools.com/html/tryit.asp?filename=tryhtml_attributes_link

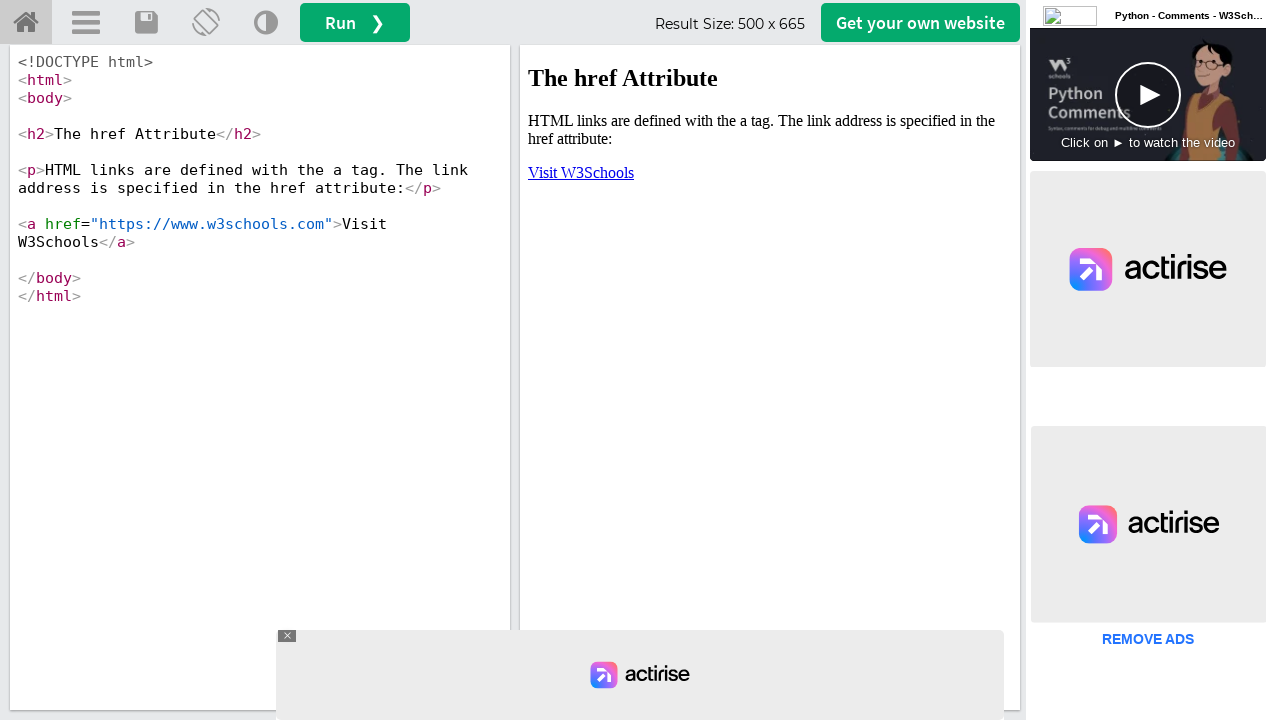

Waited for iframe #iframeResult to be present
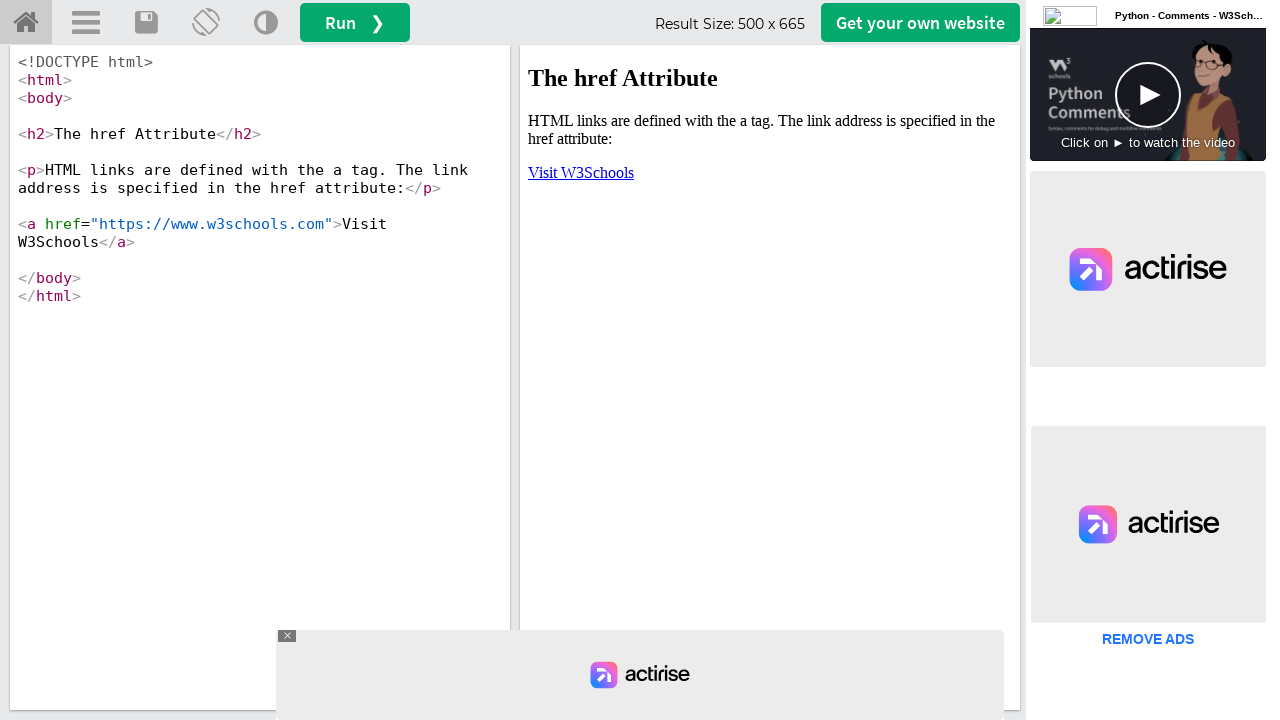

Located iframe #iframeResult
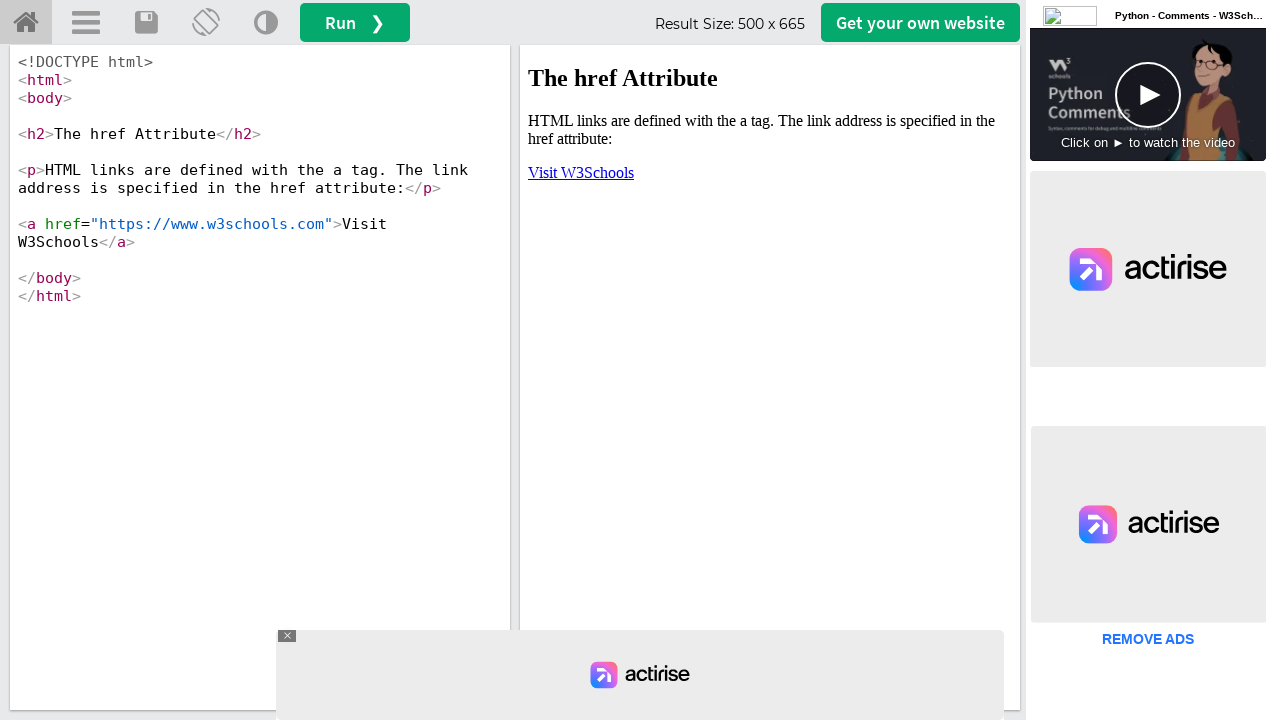

Clicked first link inside the iframe at (581, 172) on #iframeResult >> internal:control=enter-frame >> a >> nth=0
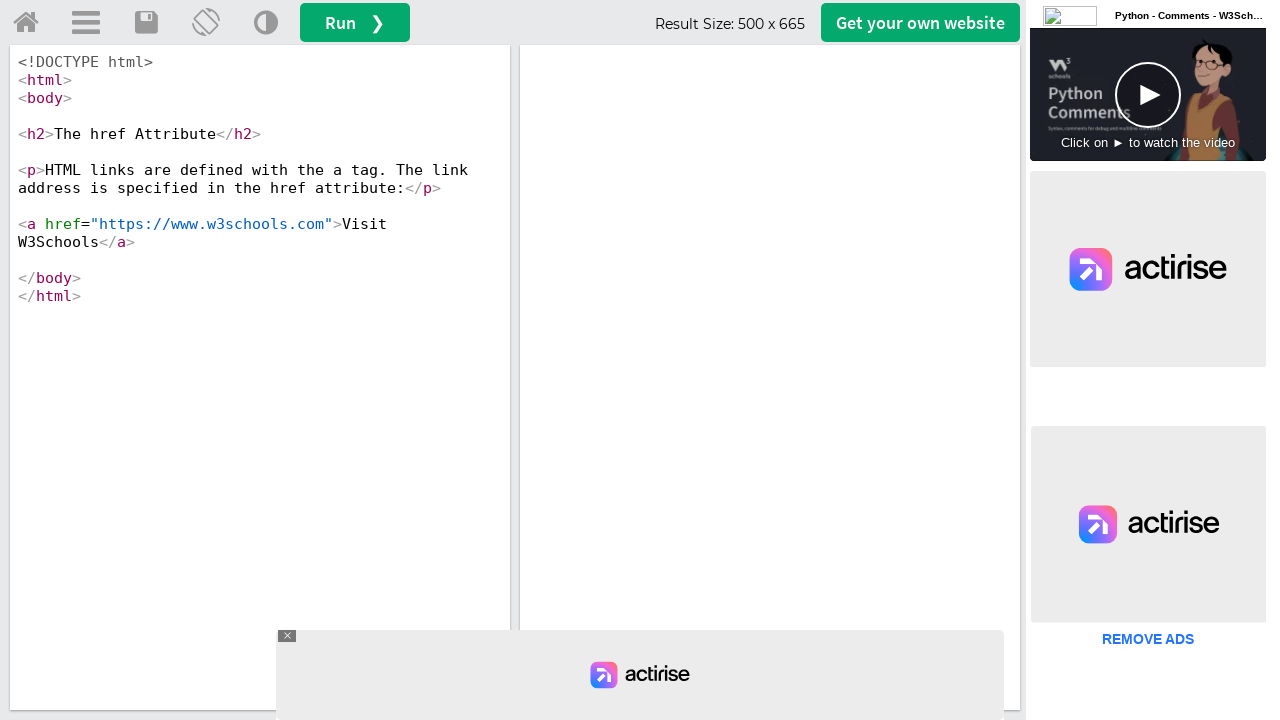

Waited 1 second for action to complete
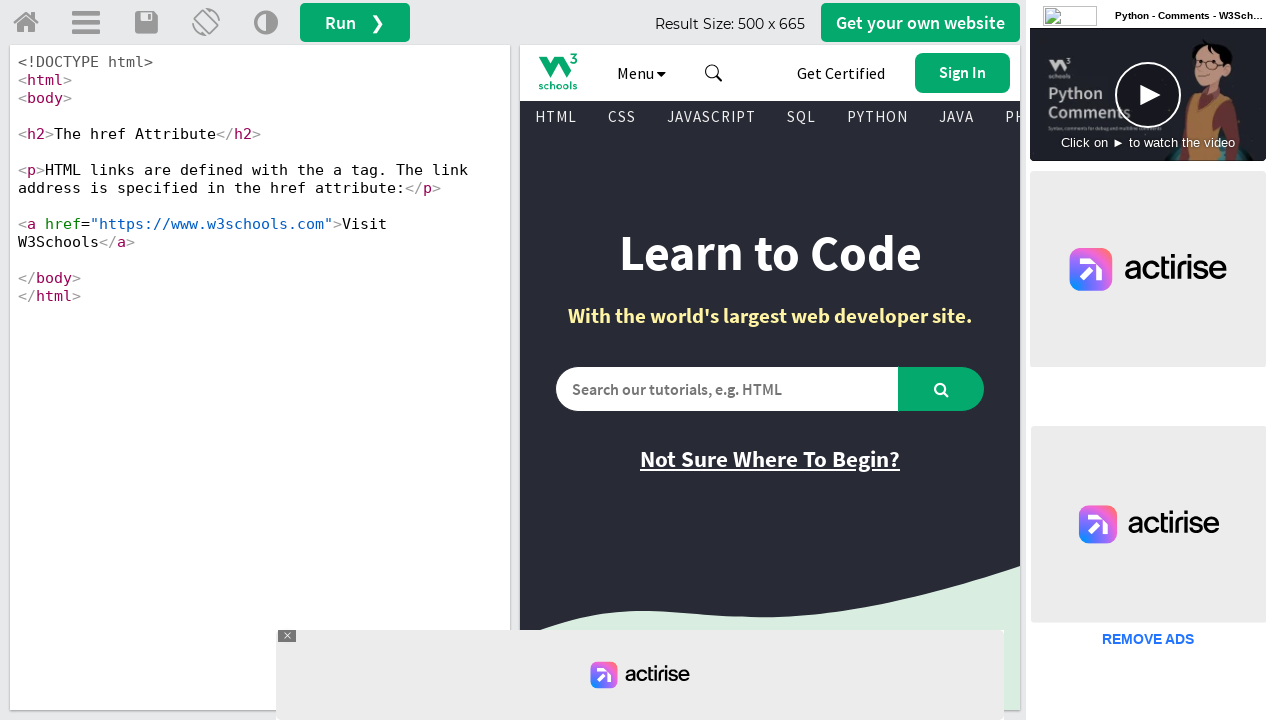

Clicked Run button in parent frame at (355, 22) on #runbtn
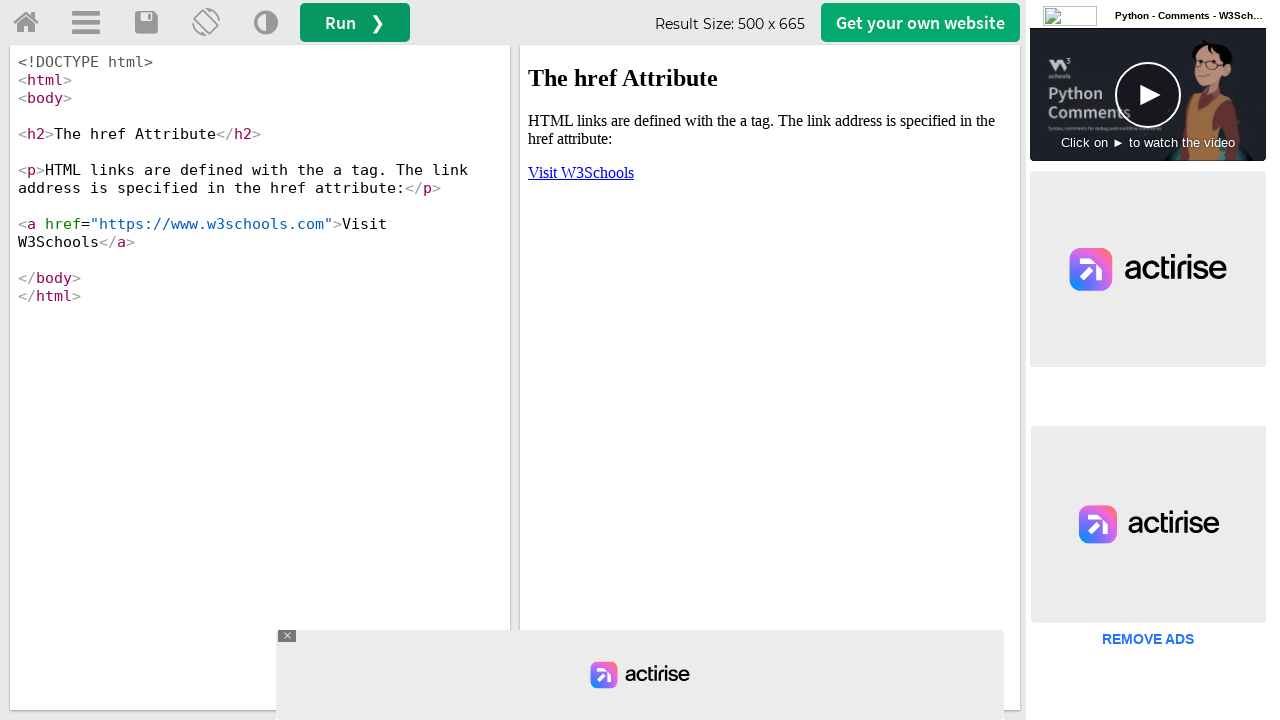

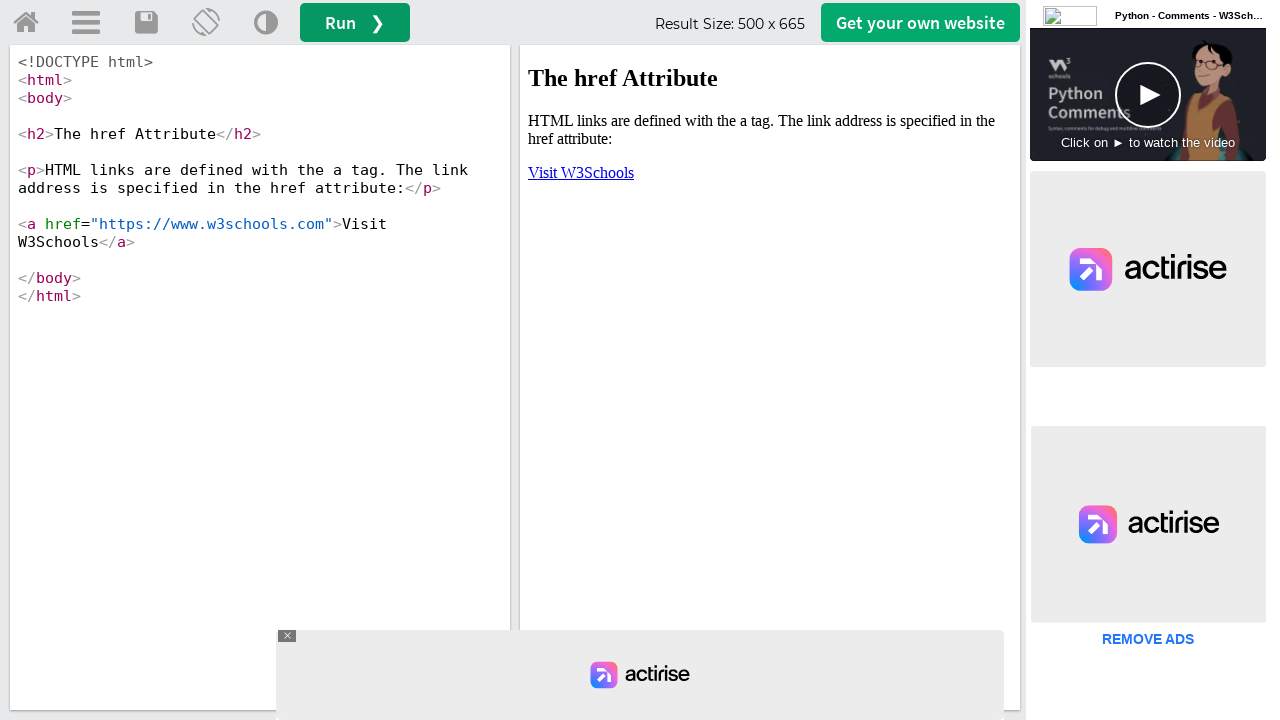